Tests JavaScript confirm dialog by triggering it, dismissing it, and verifying the result text

Starting URL: https://the-internet.herokuapp.com/javascript_alerts

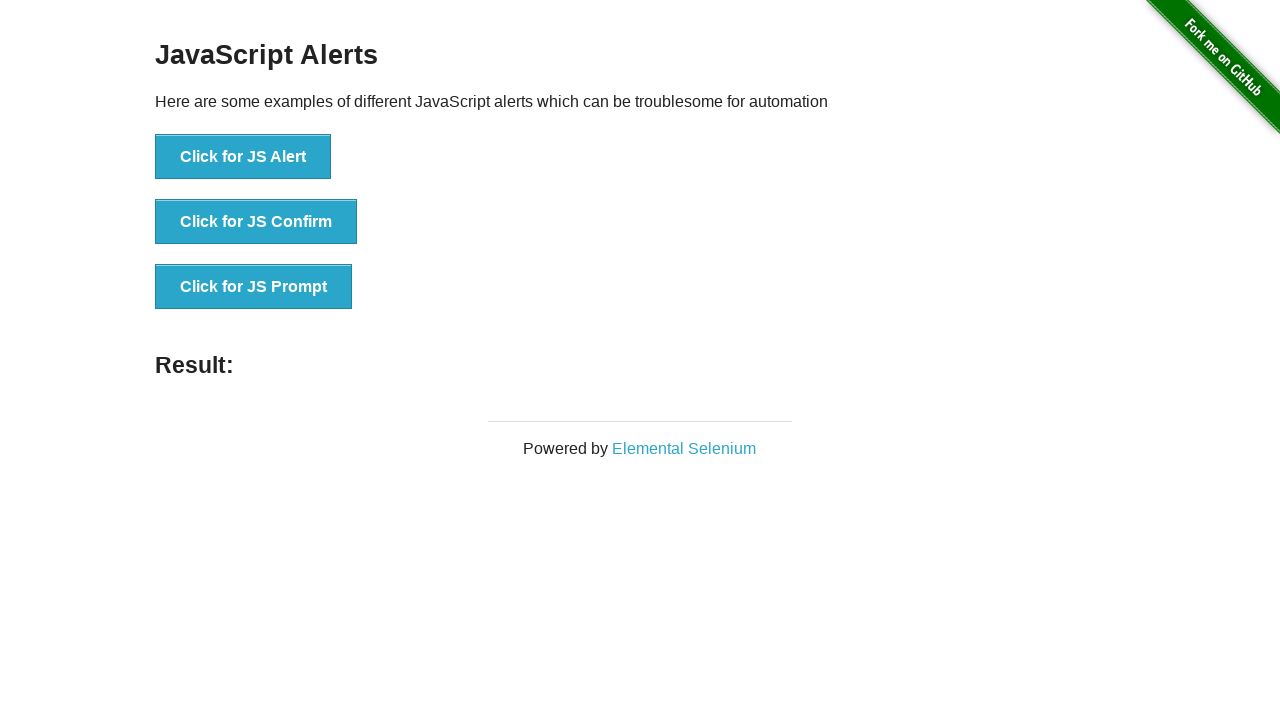

Clicked button to trigger JavaScript confirm dialog at (256, 222) on button:text('Click for JS Confirm')
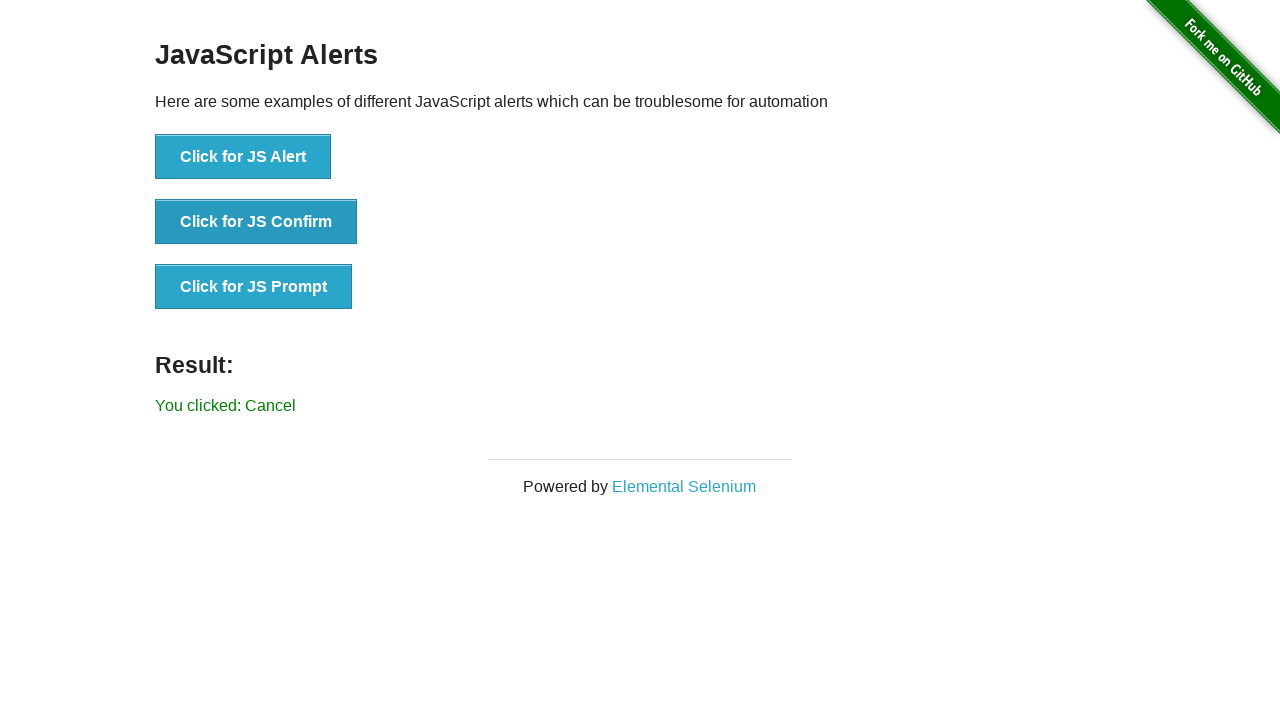

Set up dialog handler to dismiss the confirm dialog
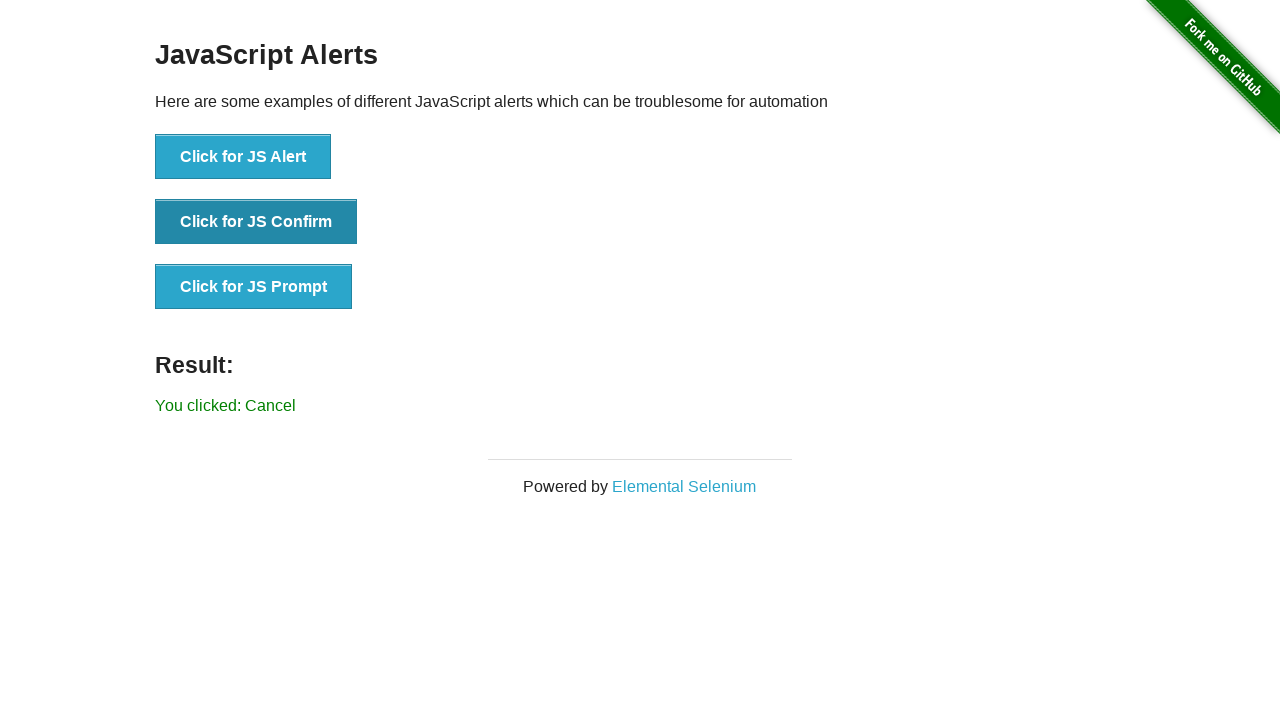

Verified result text 'You clicked: Cancel' appeared after dismissing dialog
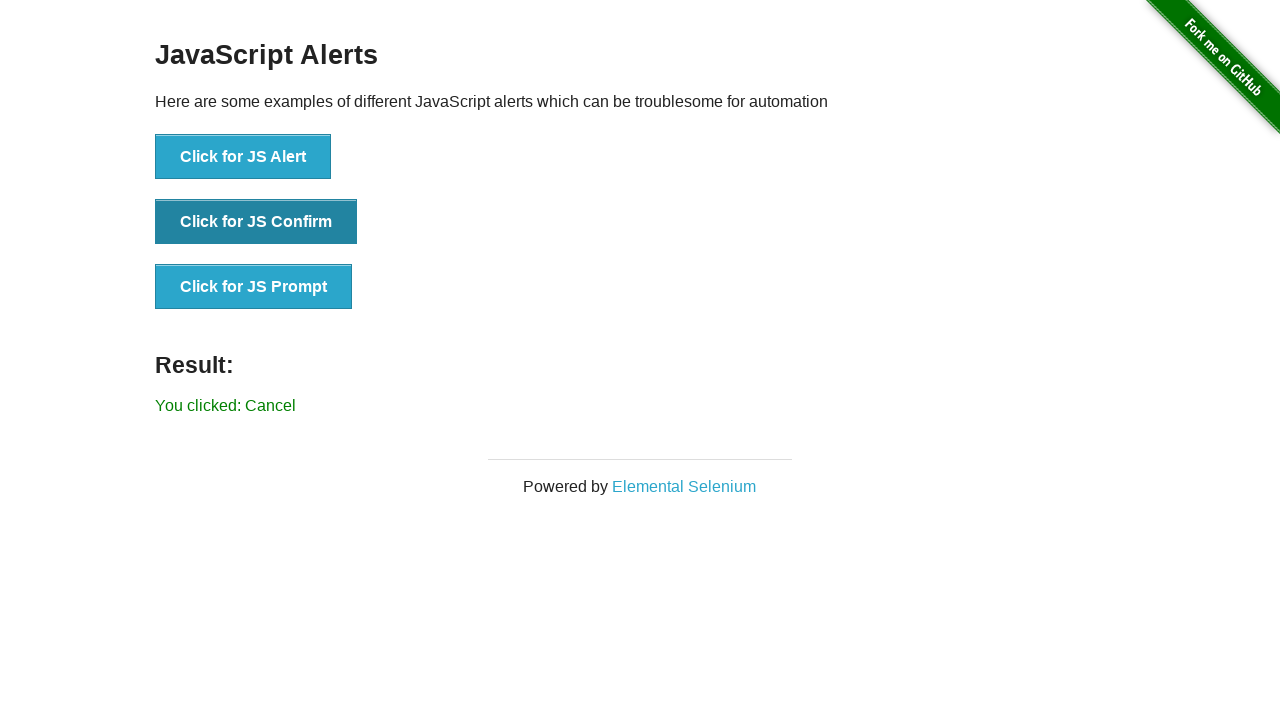

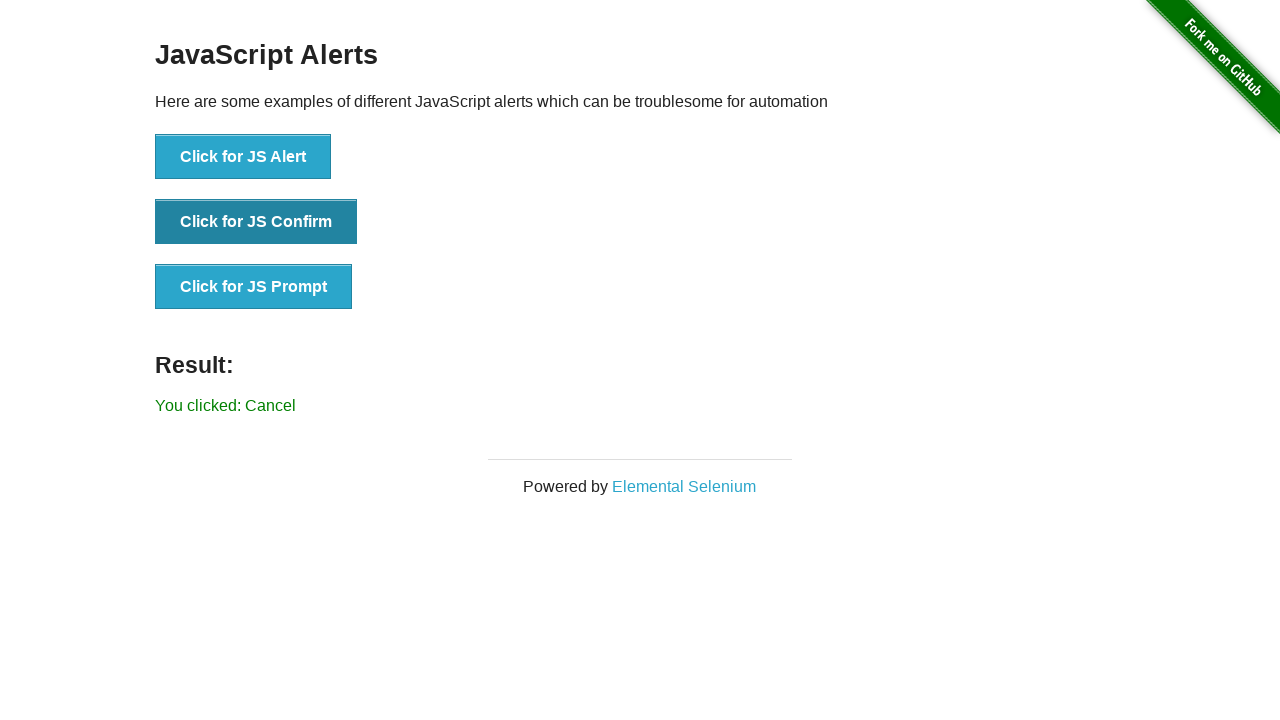